Navigates through multiple sections of the mozocry.com website by visiting different hash-based subpages and waiting for content to load on each section.

Starting URL: http://www.mozocry.com/

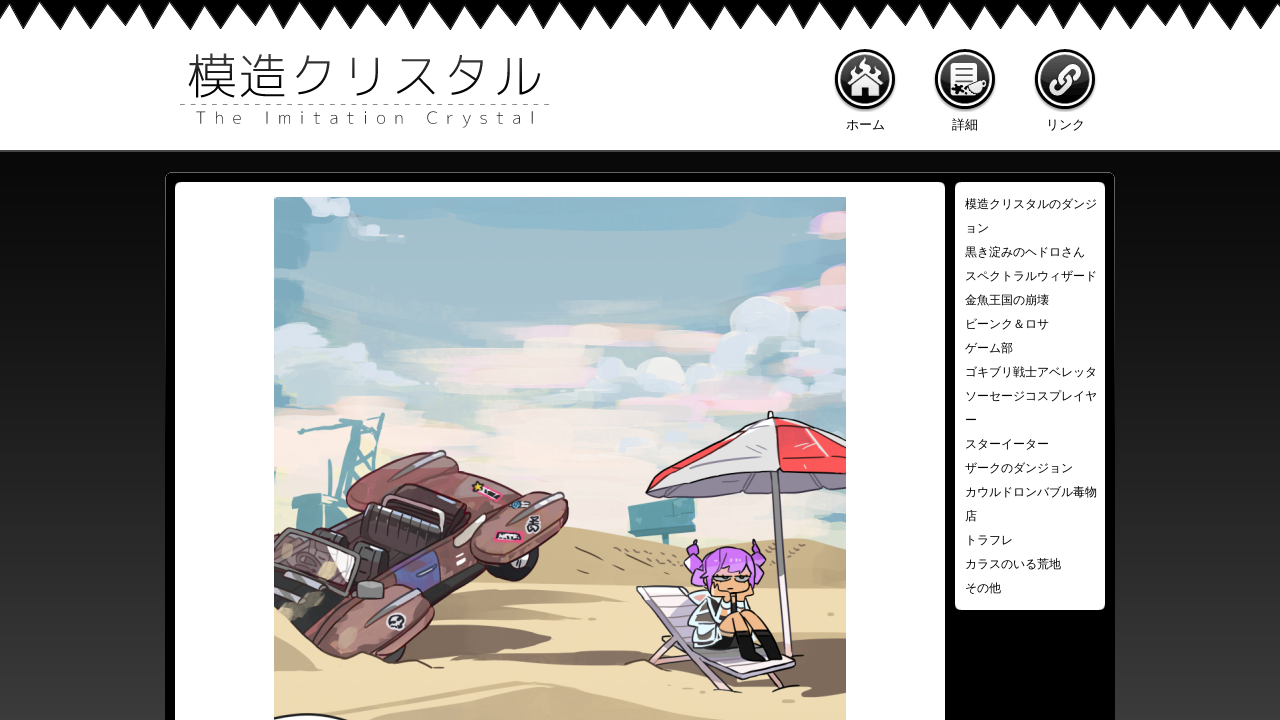

Navigated to mozocry.com section #hedorosan
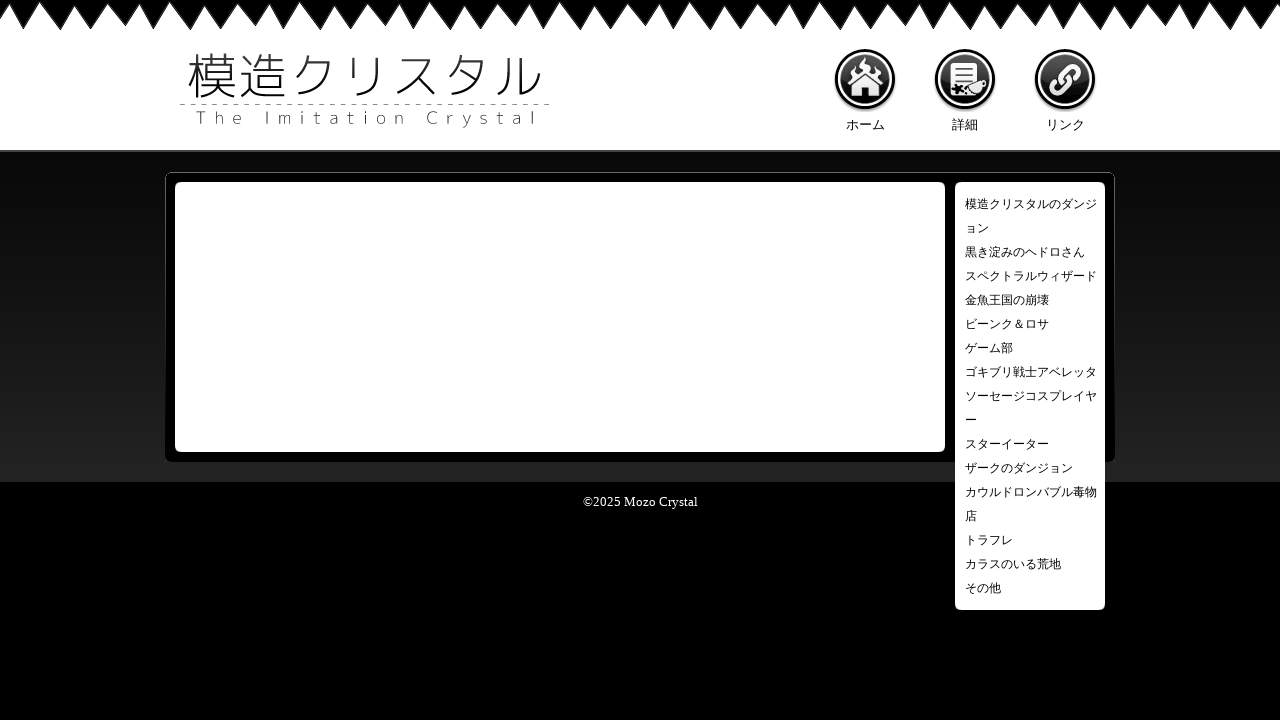

Network idle state reached for section #hedorosan
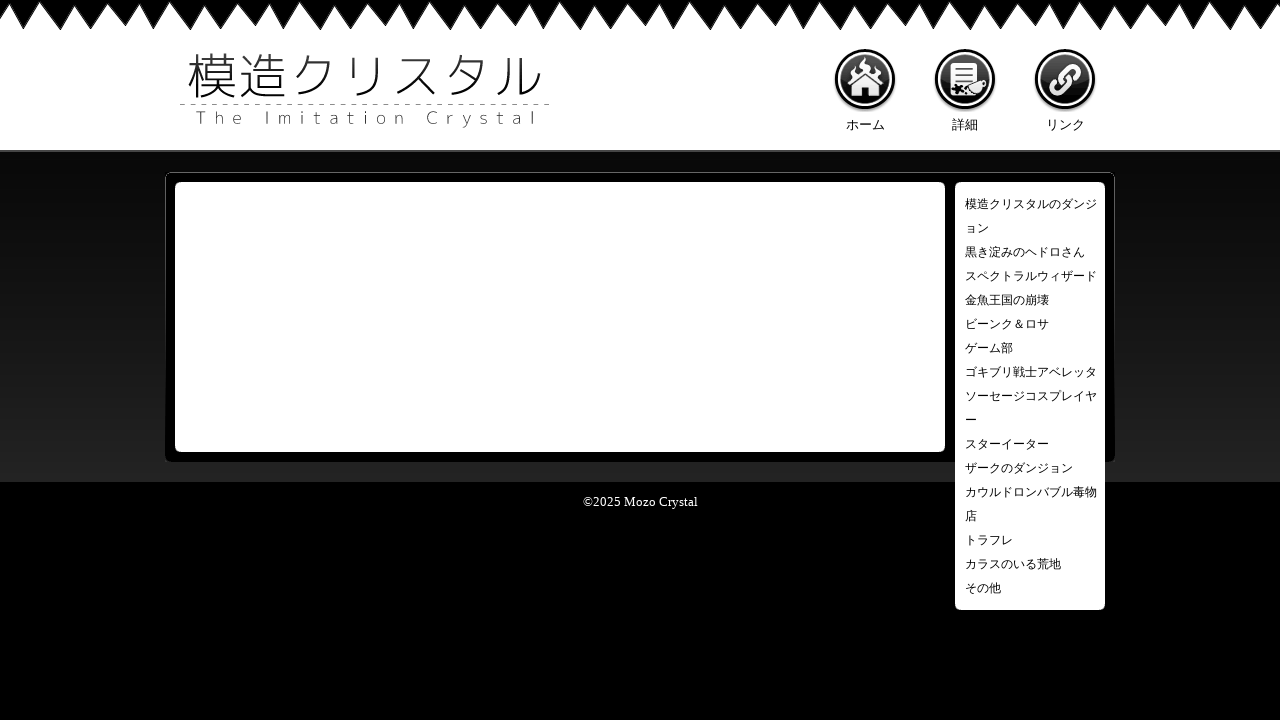

Images loaded on section #hedorosan
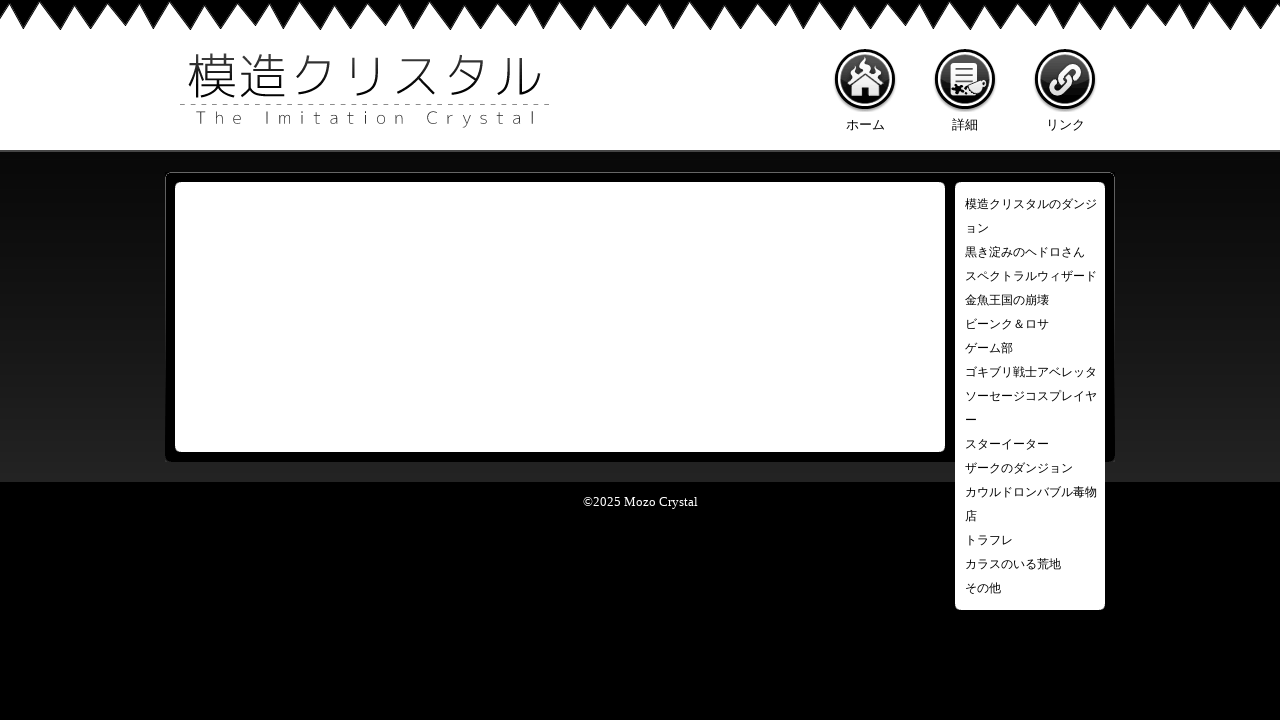

Navigated to mozocry.com section #spectral
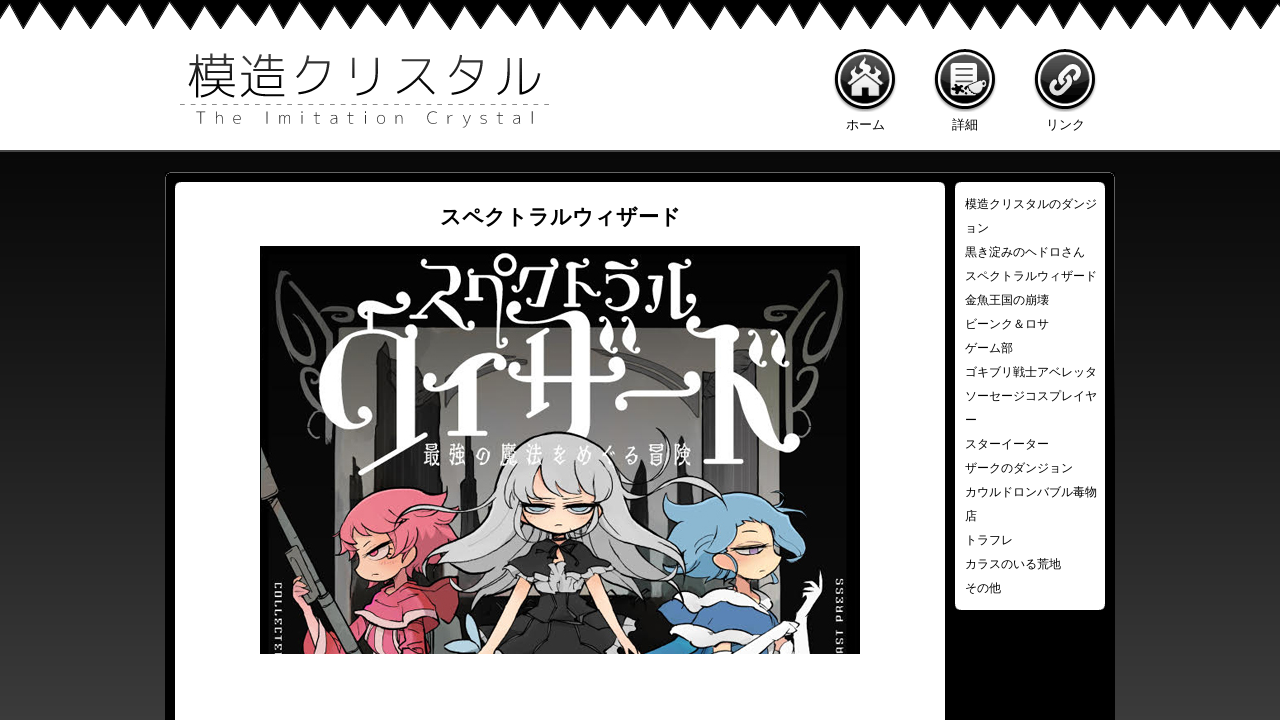

Network idle state reached for section #spectral
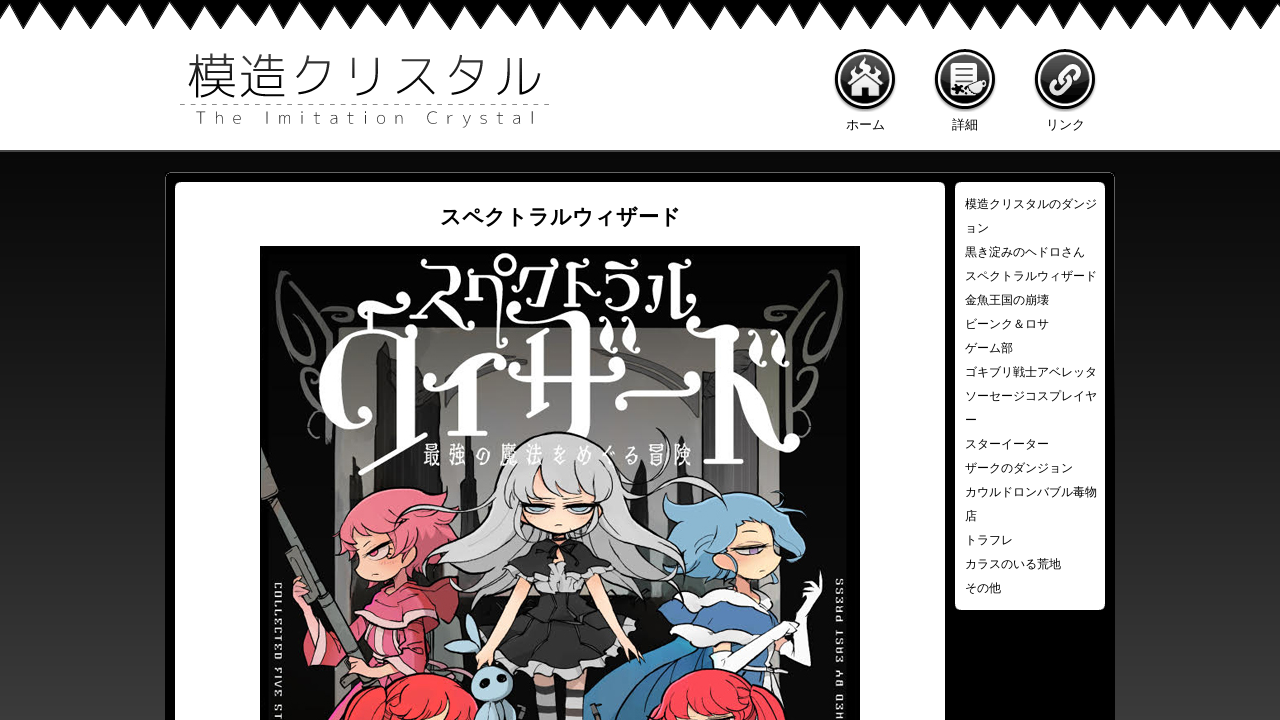

Images loaded on section #spectral
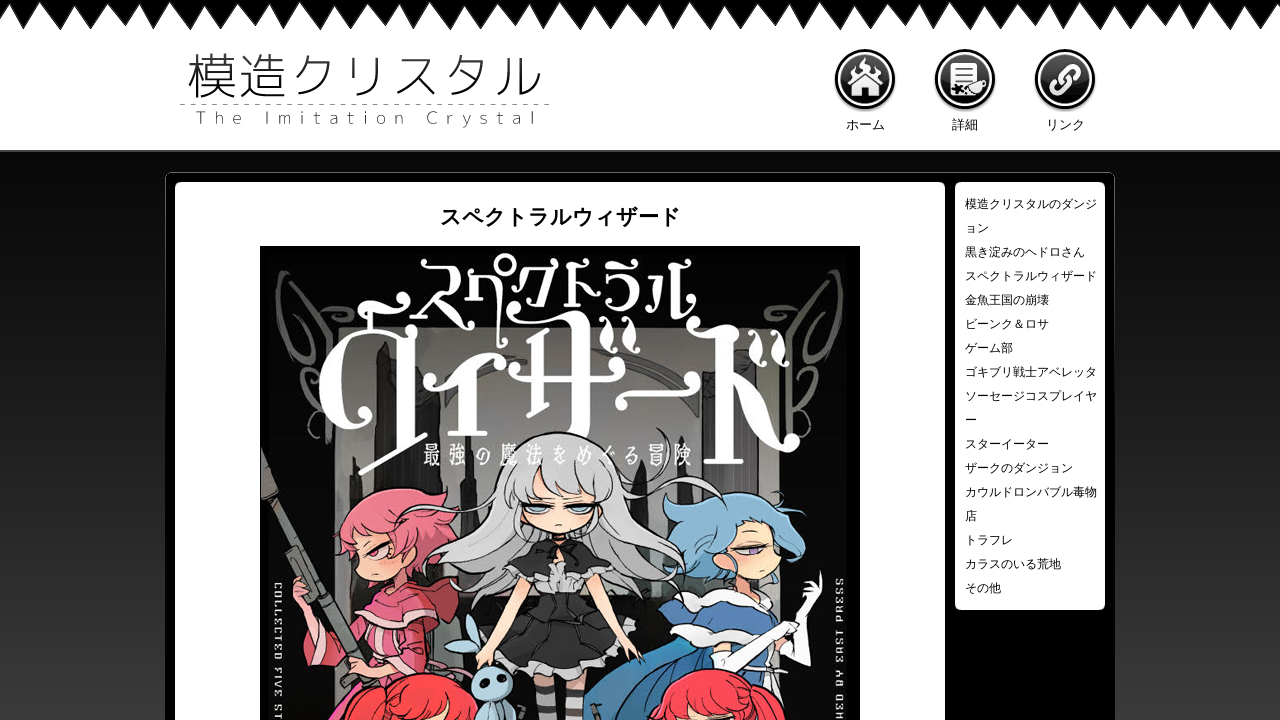

Navigated to mozocry.com section #goldfish
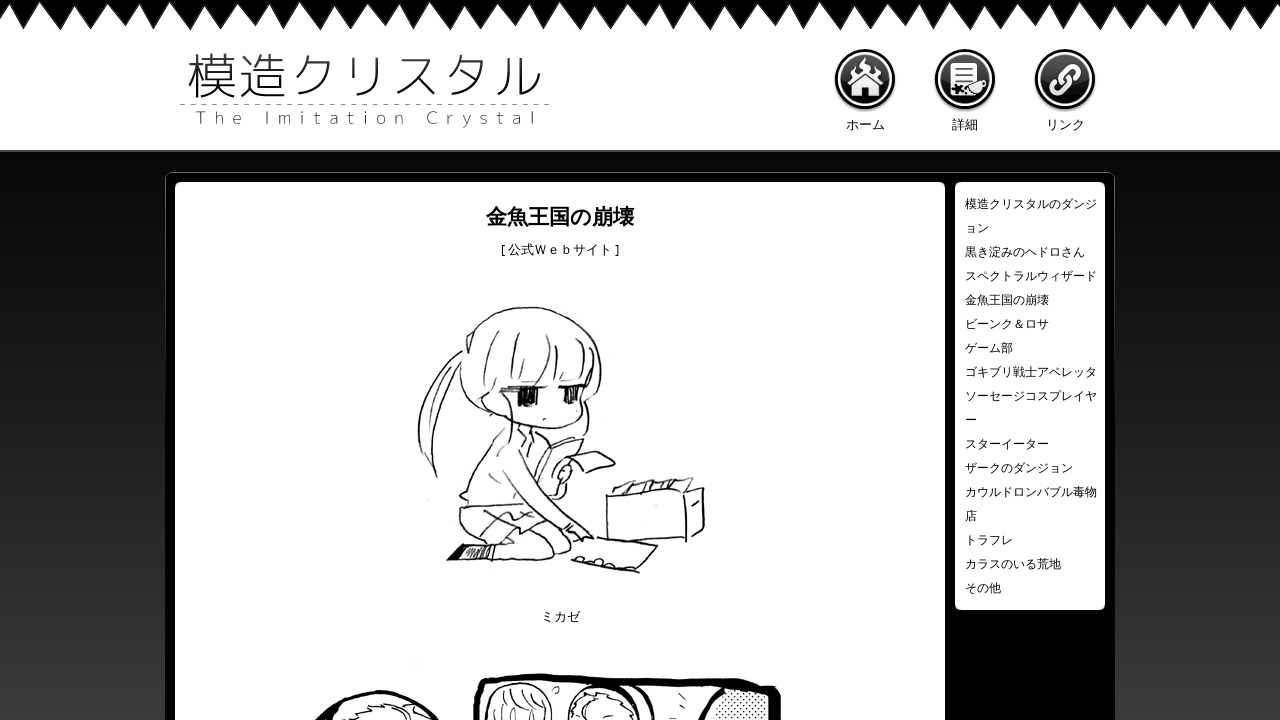

Network idle state reached for section #goldfish
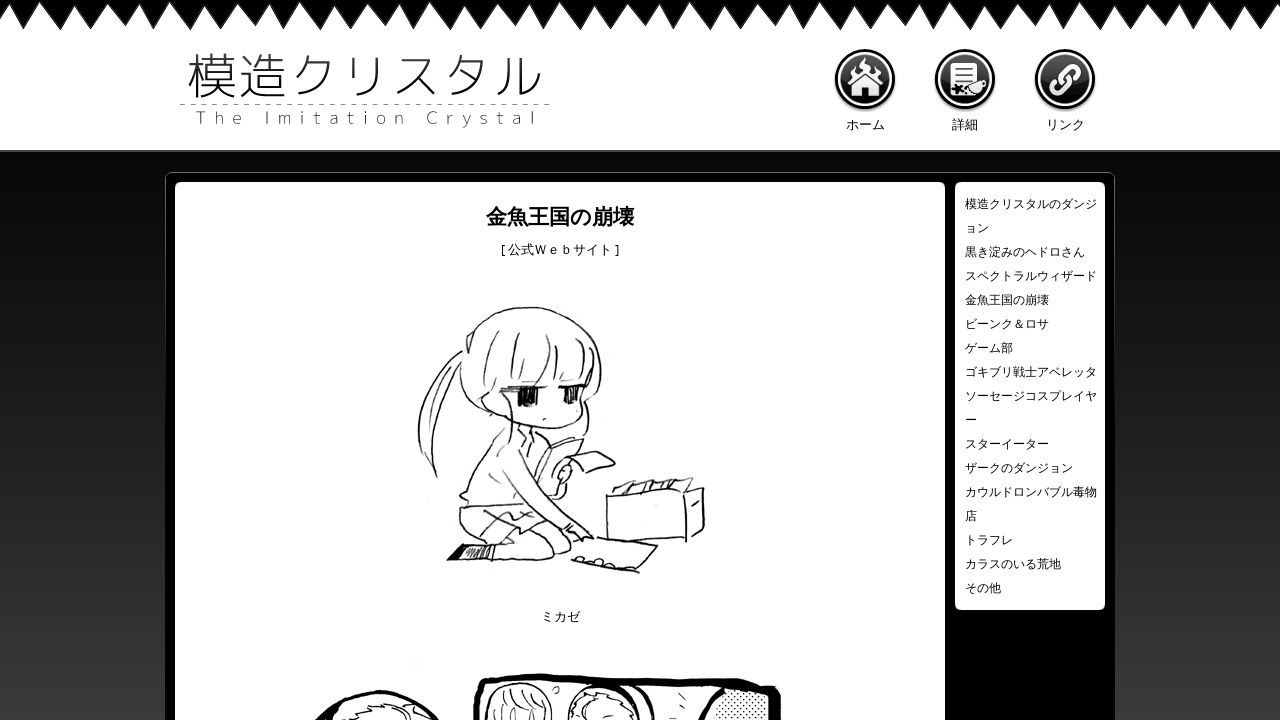

Images loaded on section #goldfish
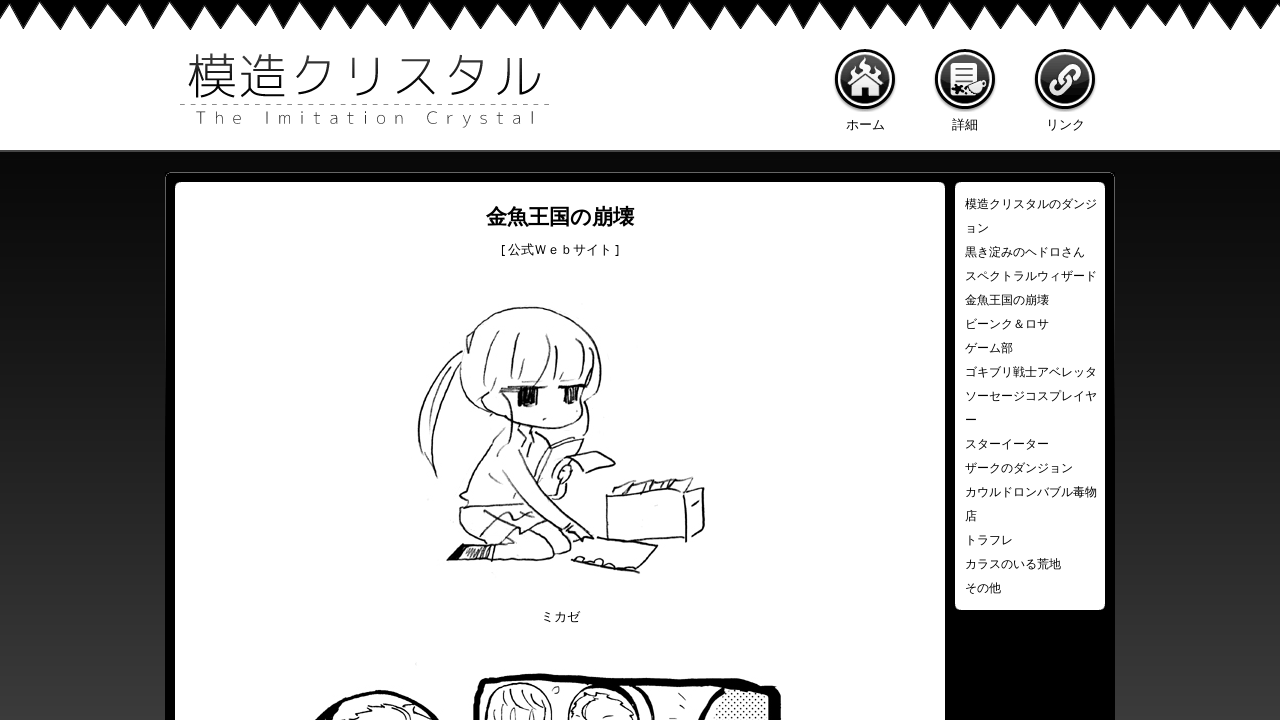

Navigated to mozocry.com section #beenk
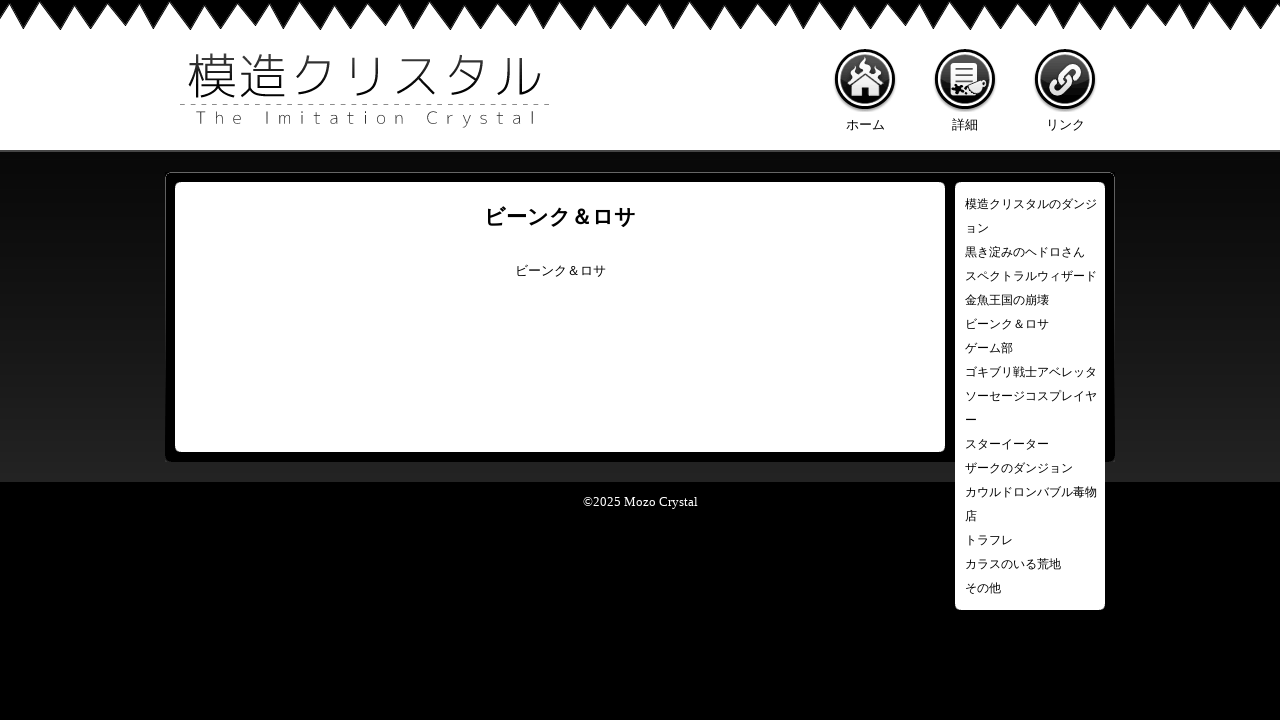

Network idle state reached for section #beenk
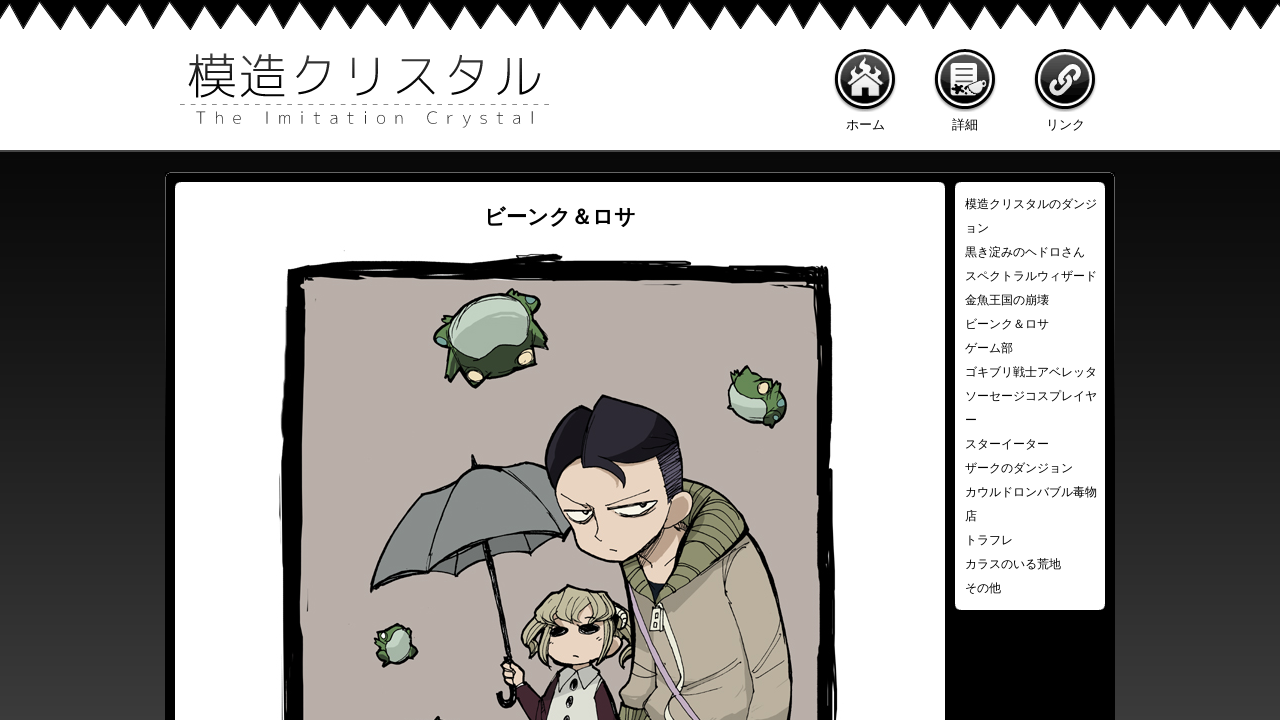

Images loaded on section #beenk
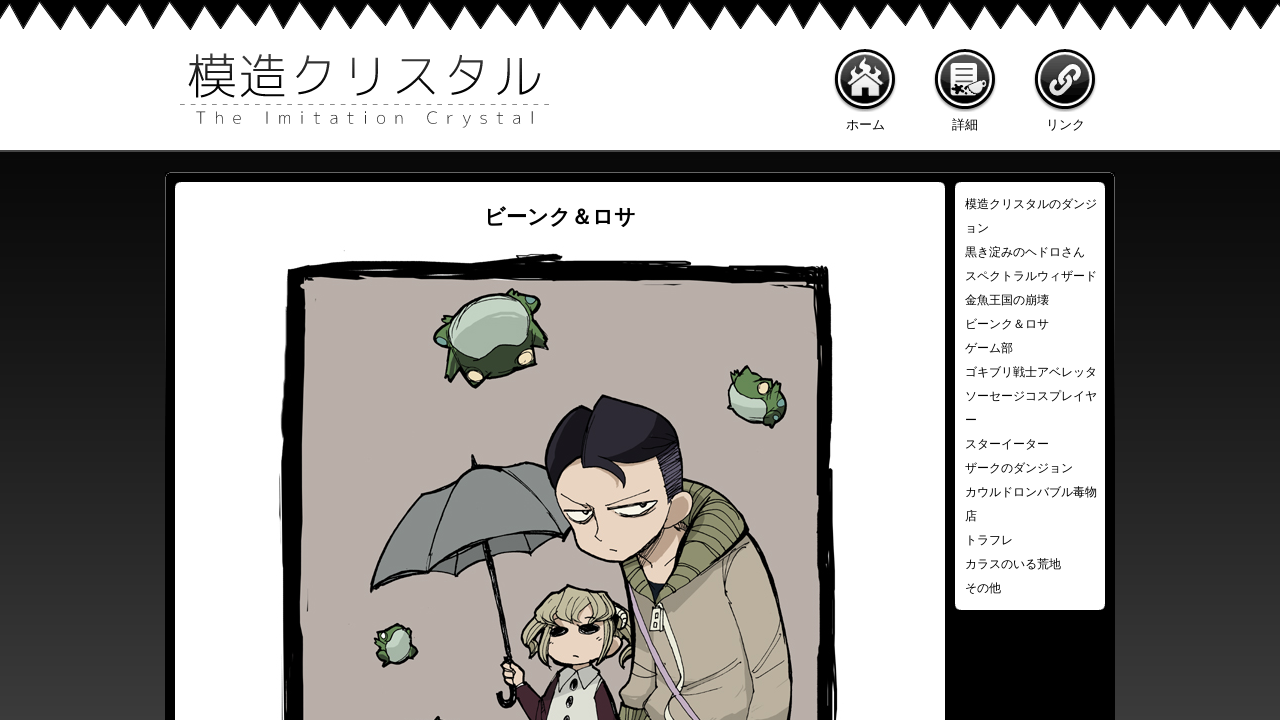

Navigated to mozocry.com section #game
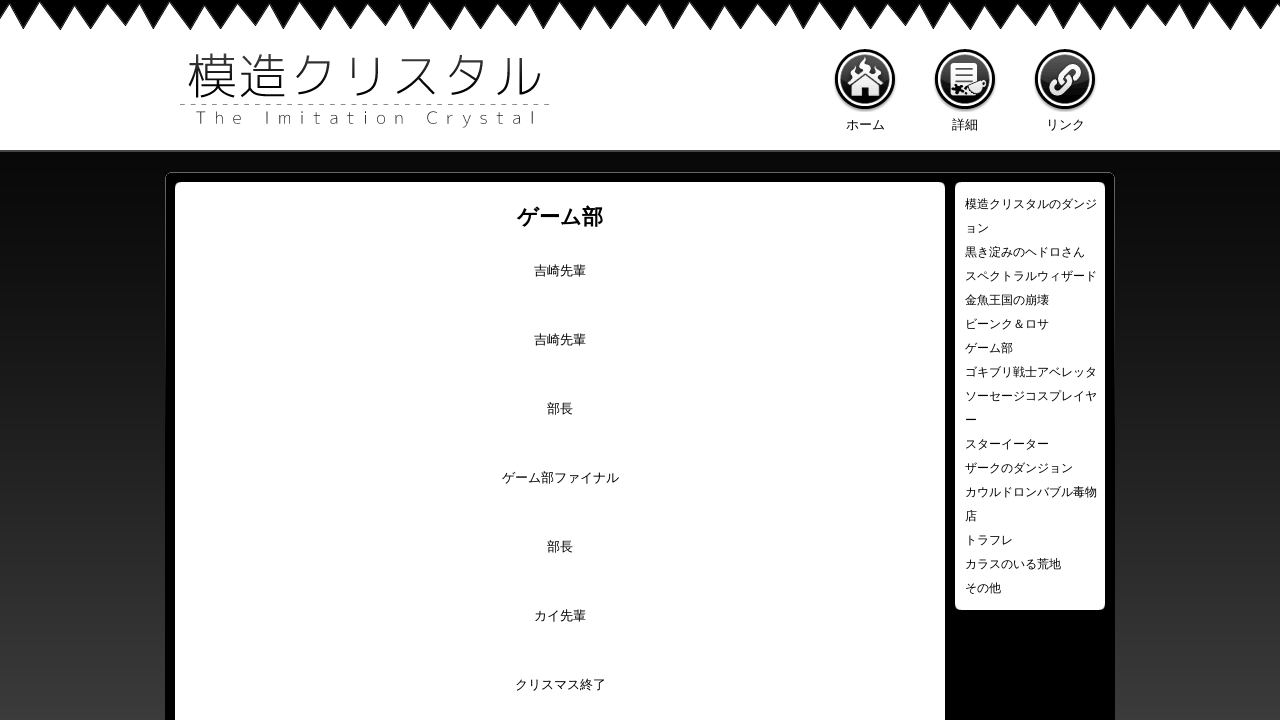

Network idle state reached for section #game
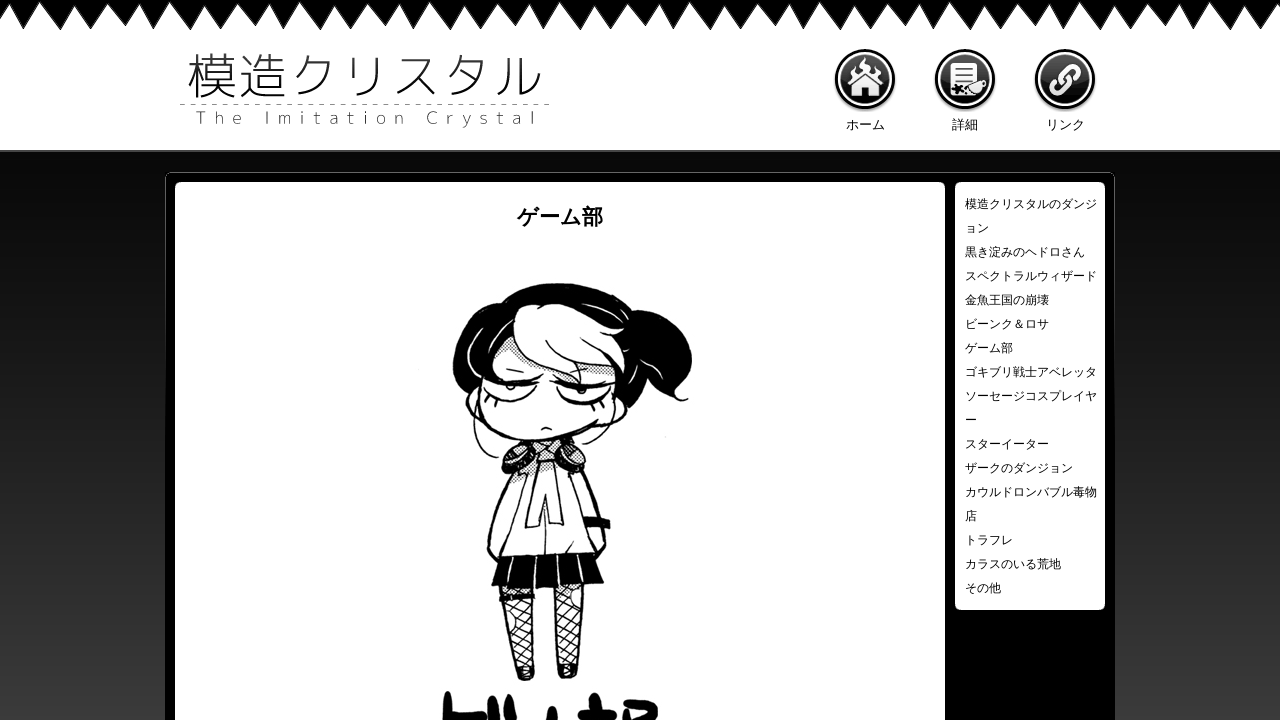

Images loaded on section #game
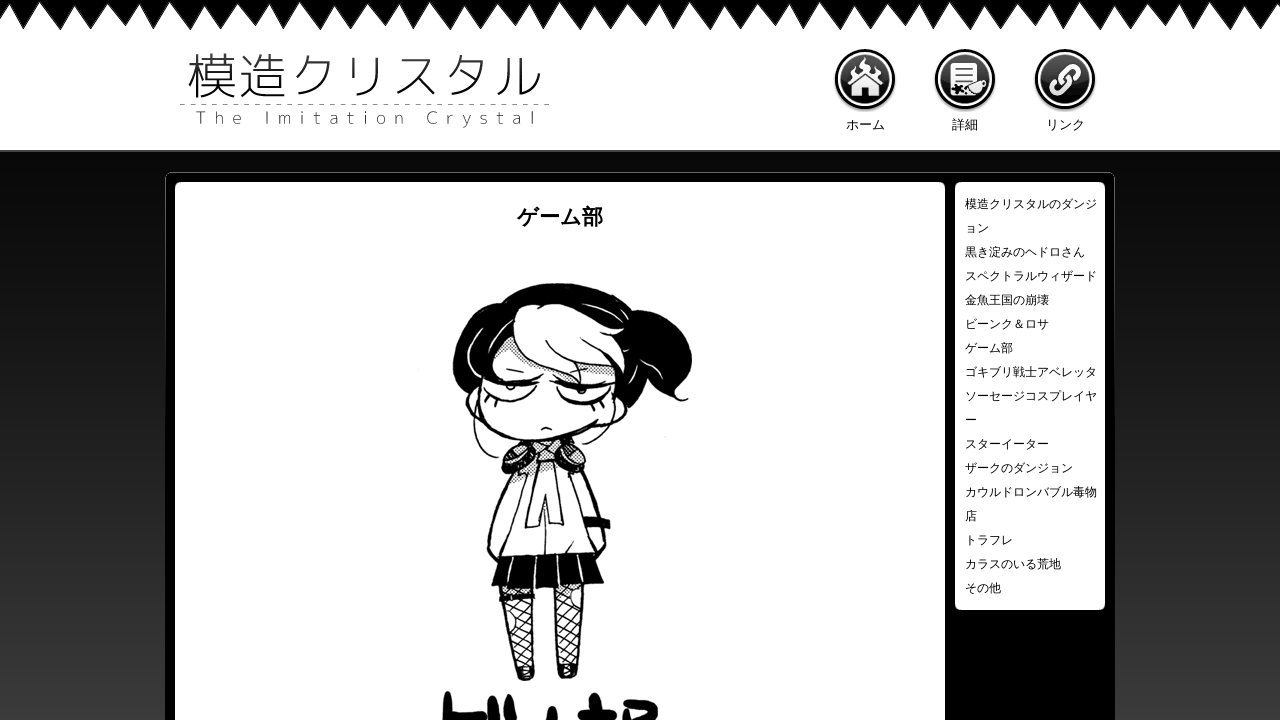

Navigated to mozocry.com section #stareater
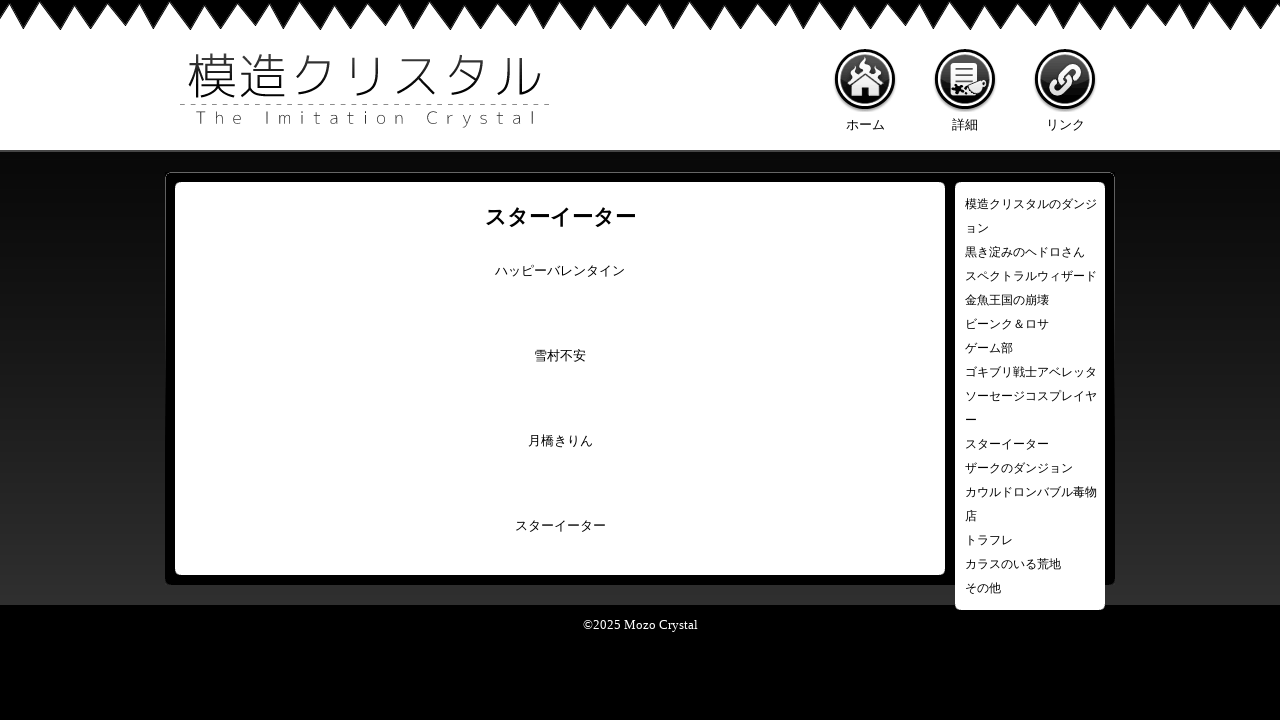

Network idle state reached for section #stareater
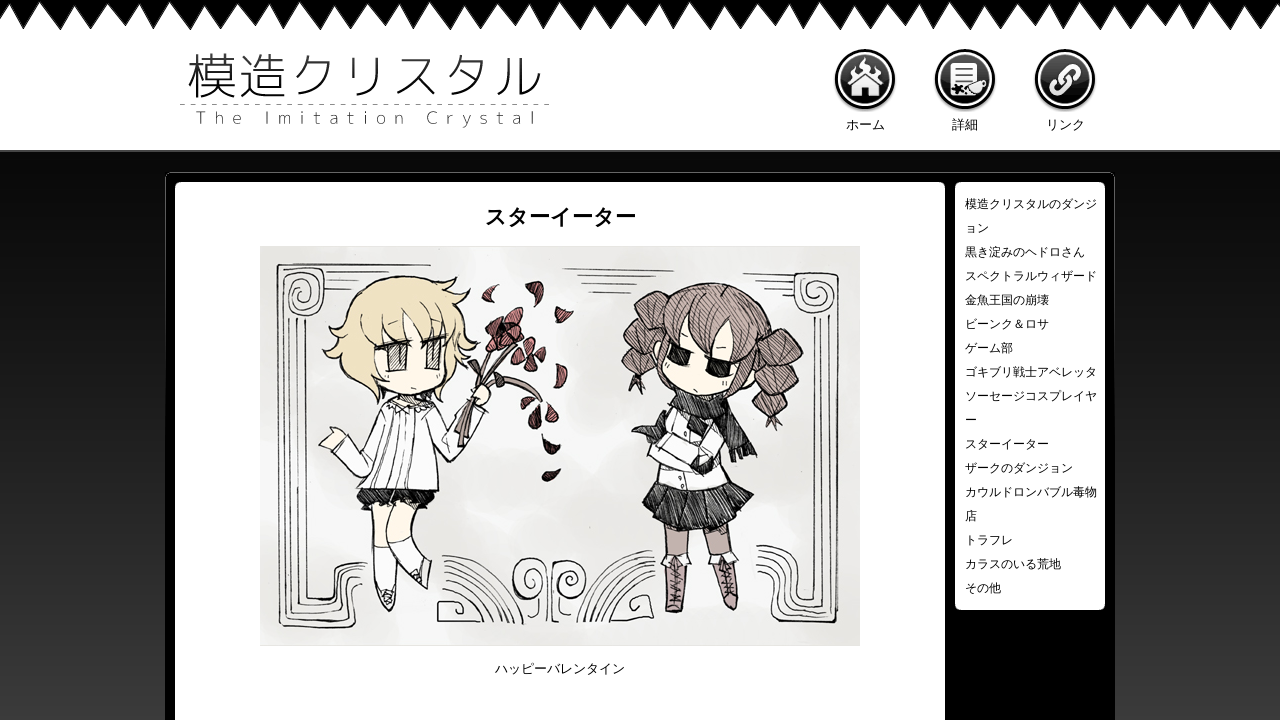

Images loaded on section #stareater
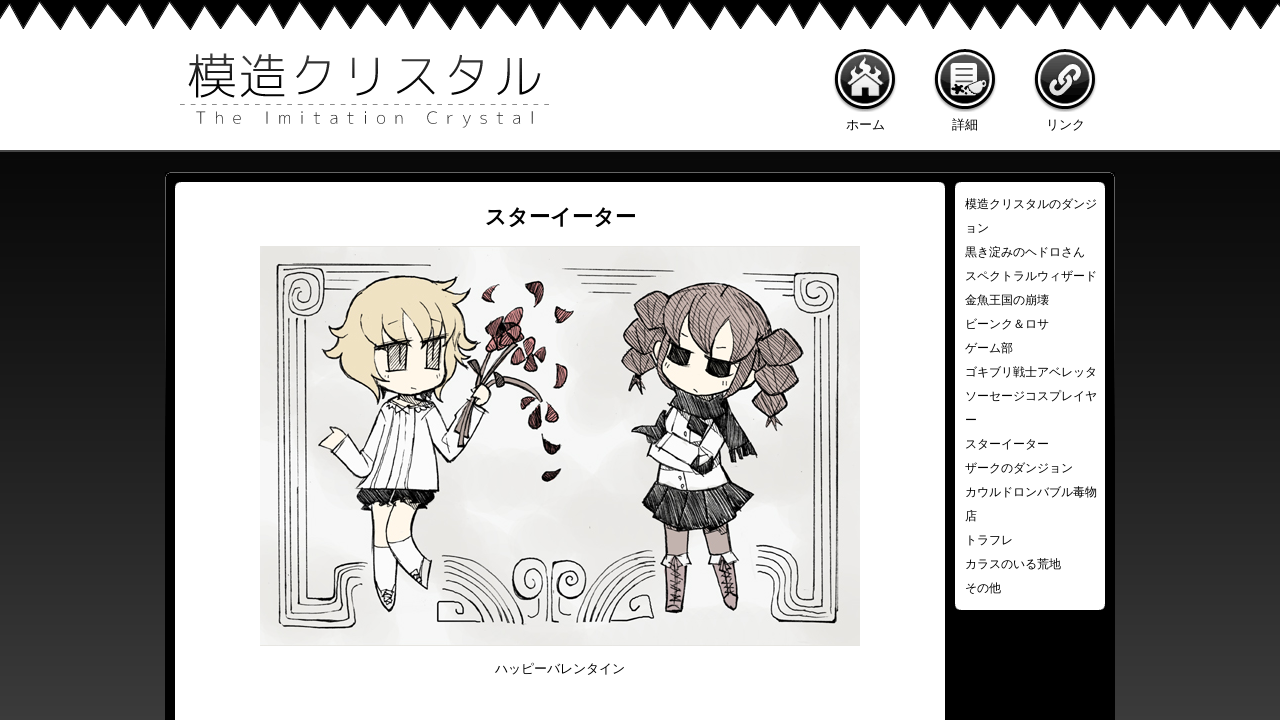

Navigated to mozocry.com section #zd
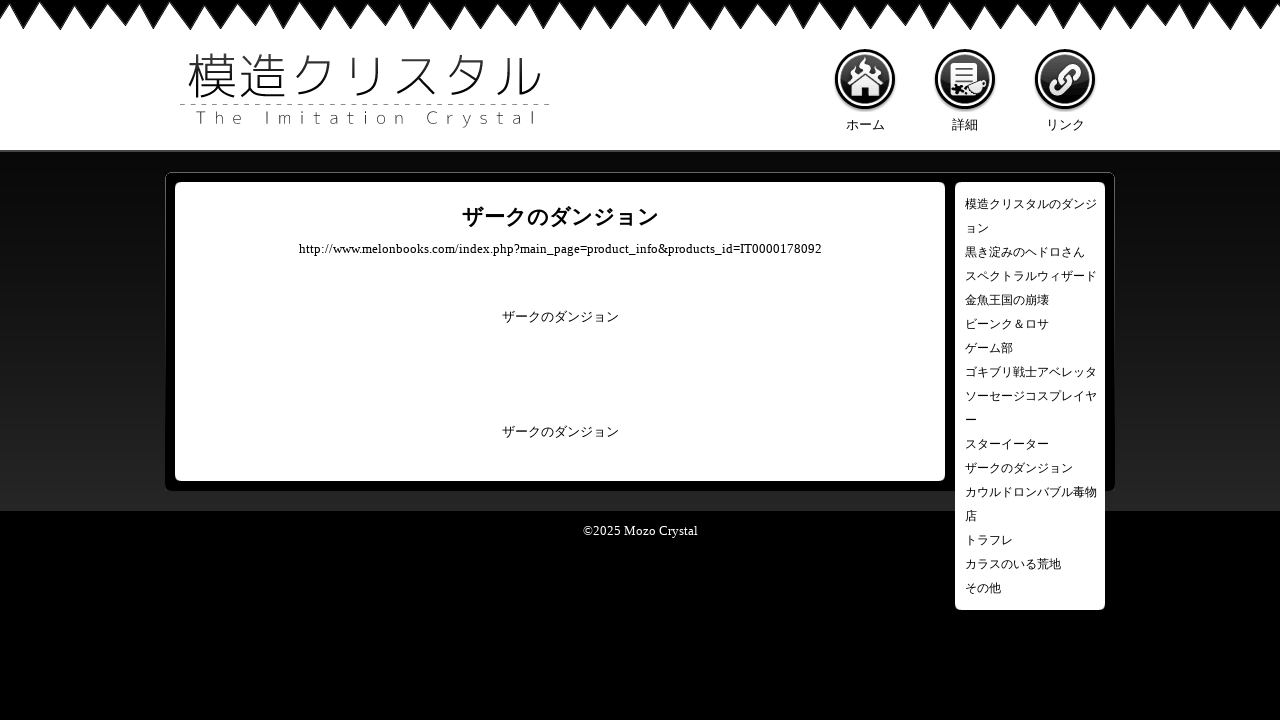

Network idle state reached for section #zd
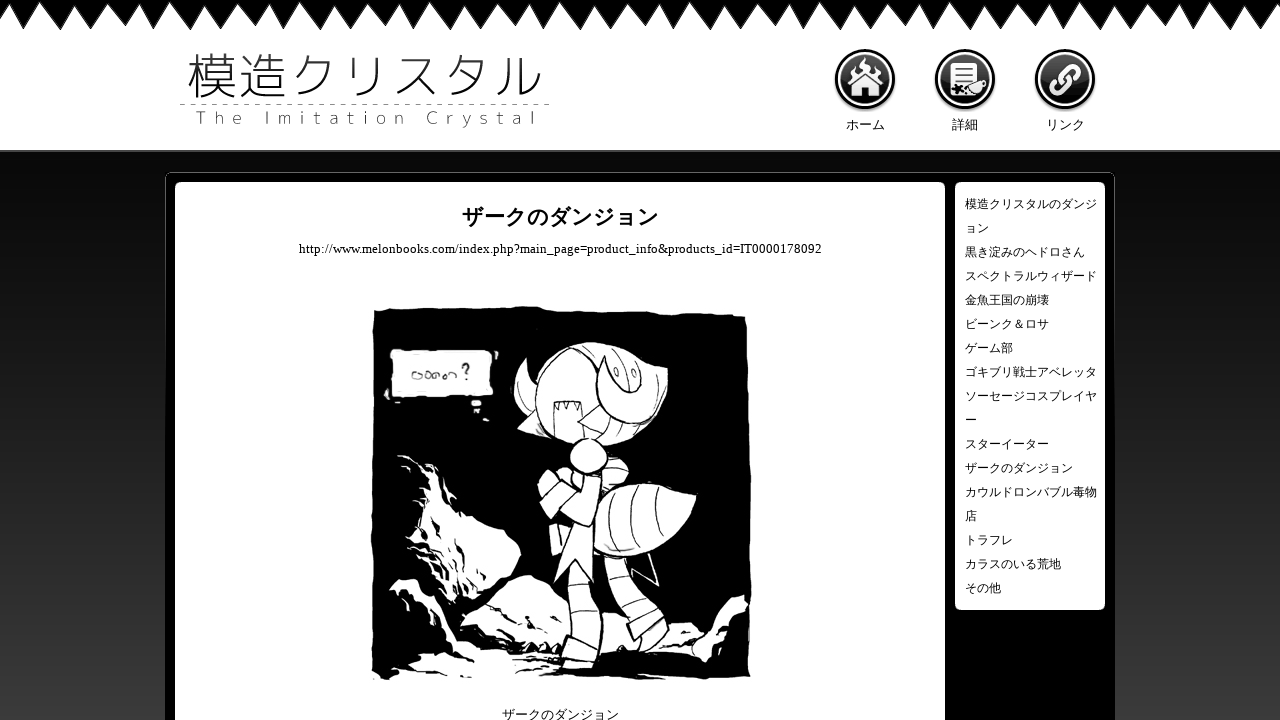

Images loaded on section #zd
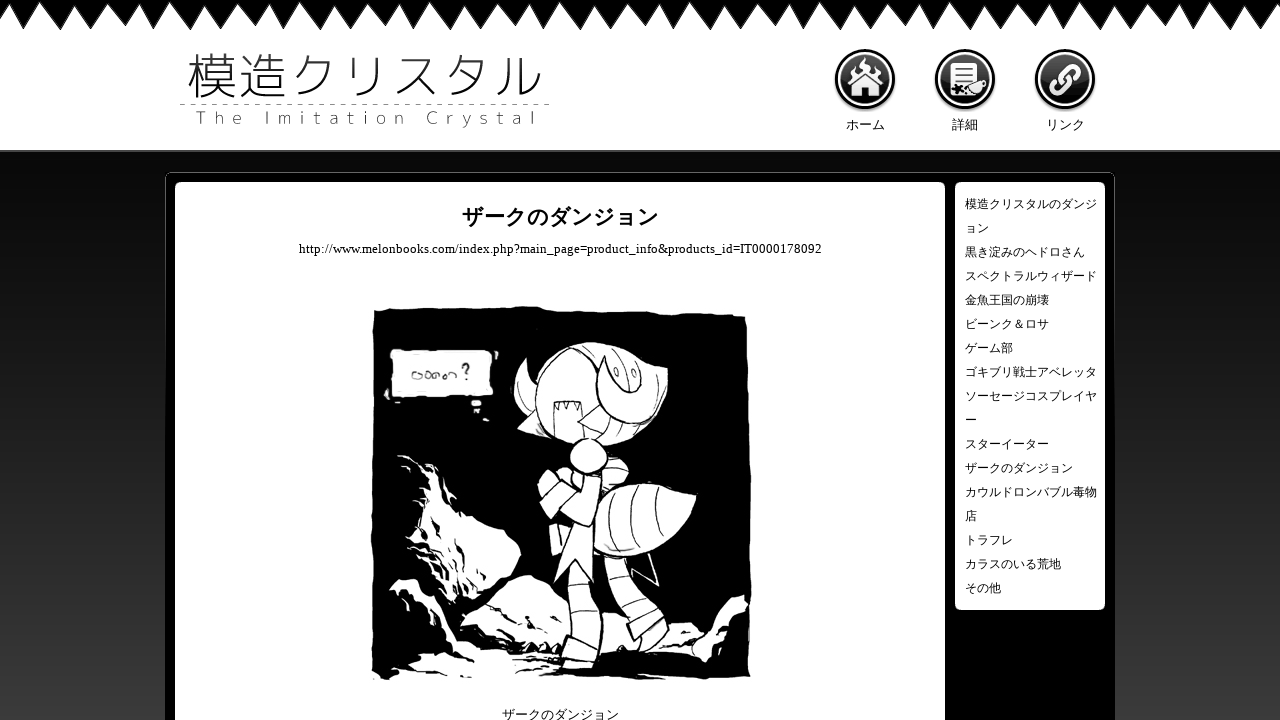

Navigated to mozocry.com section #cb
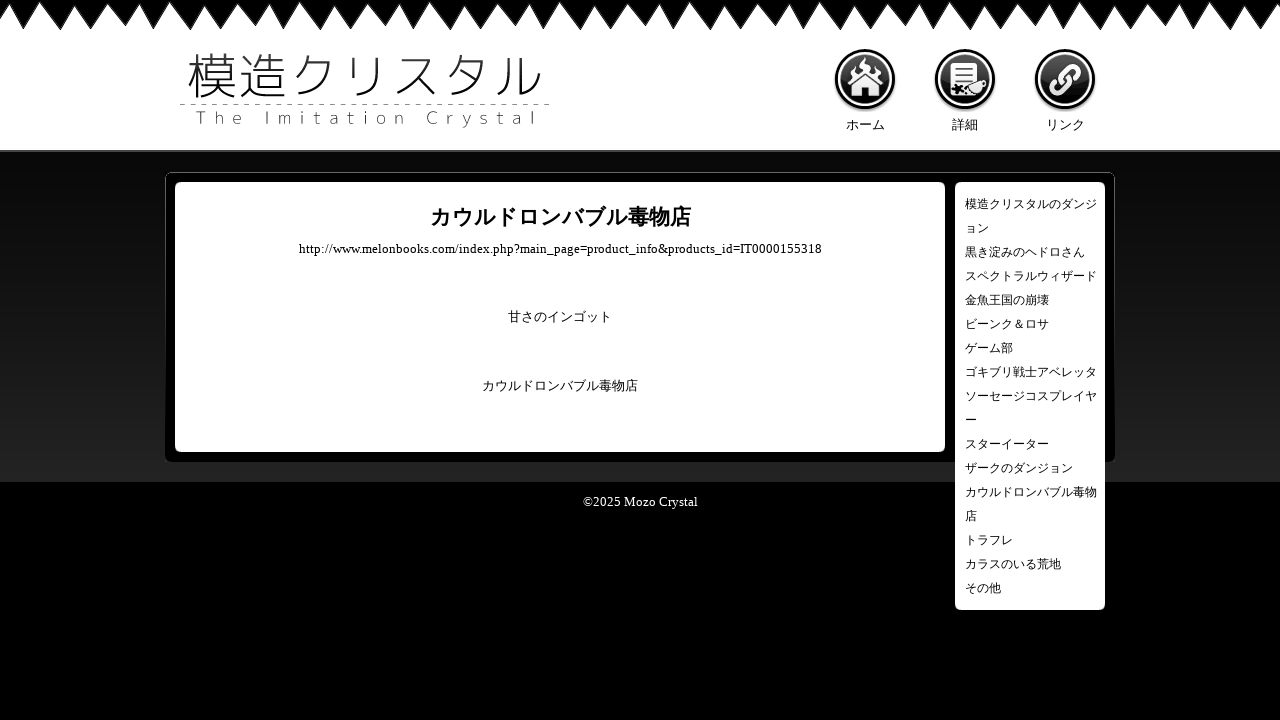

Network idle state reached for section #cb
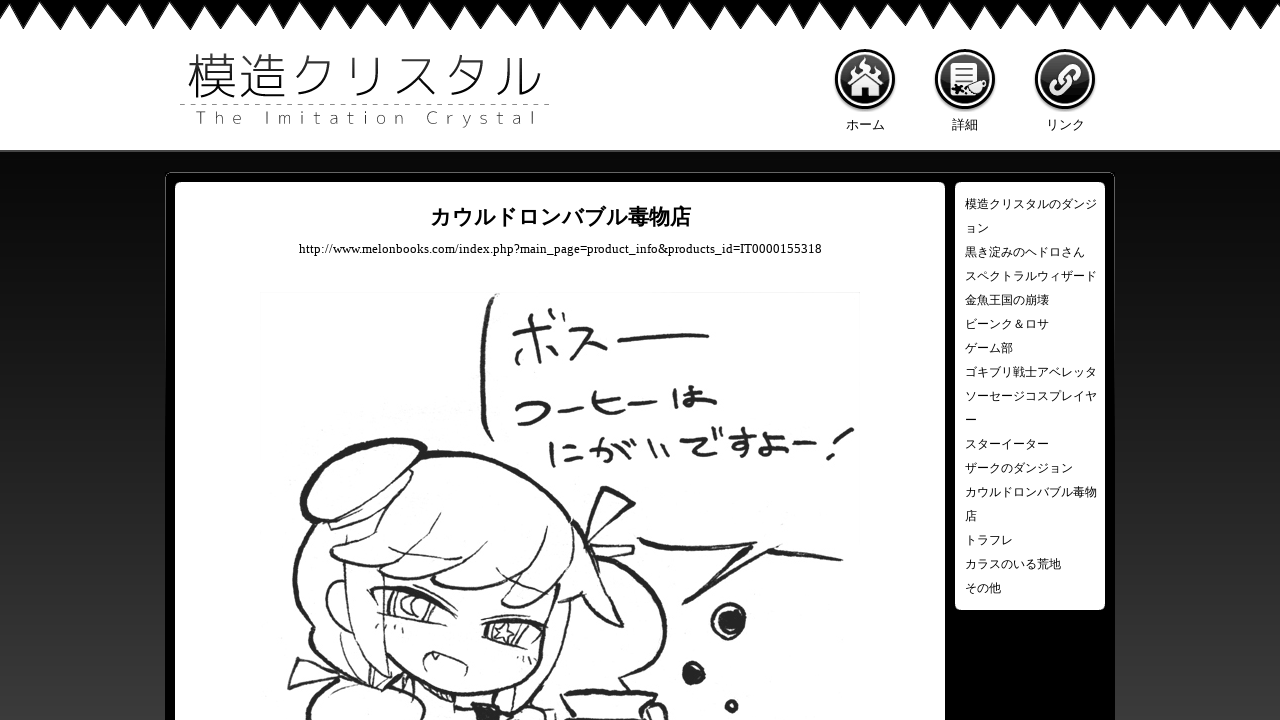

Images loaded on section #cb
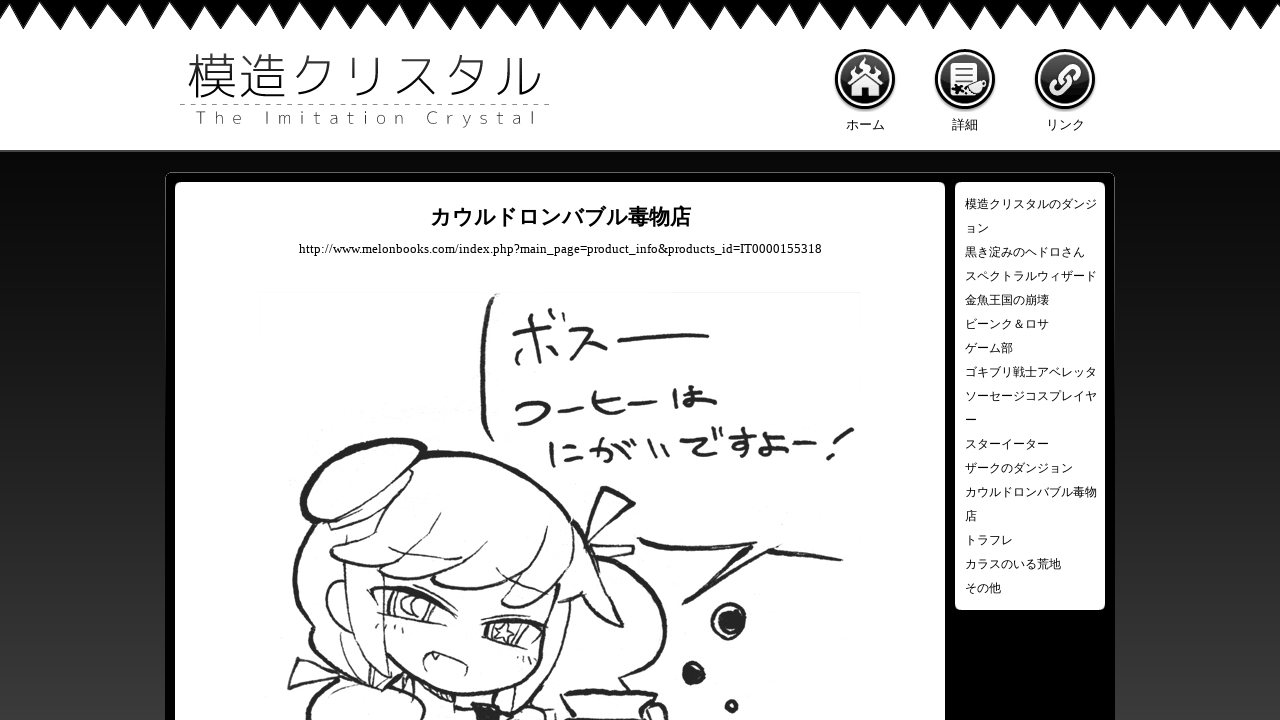

Navigated to mozocry.com section #trafri
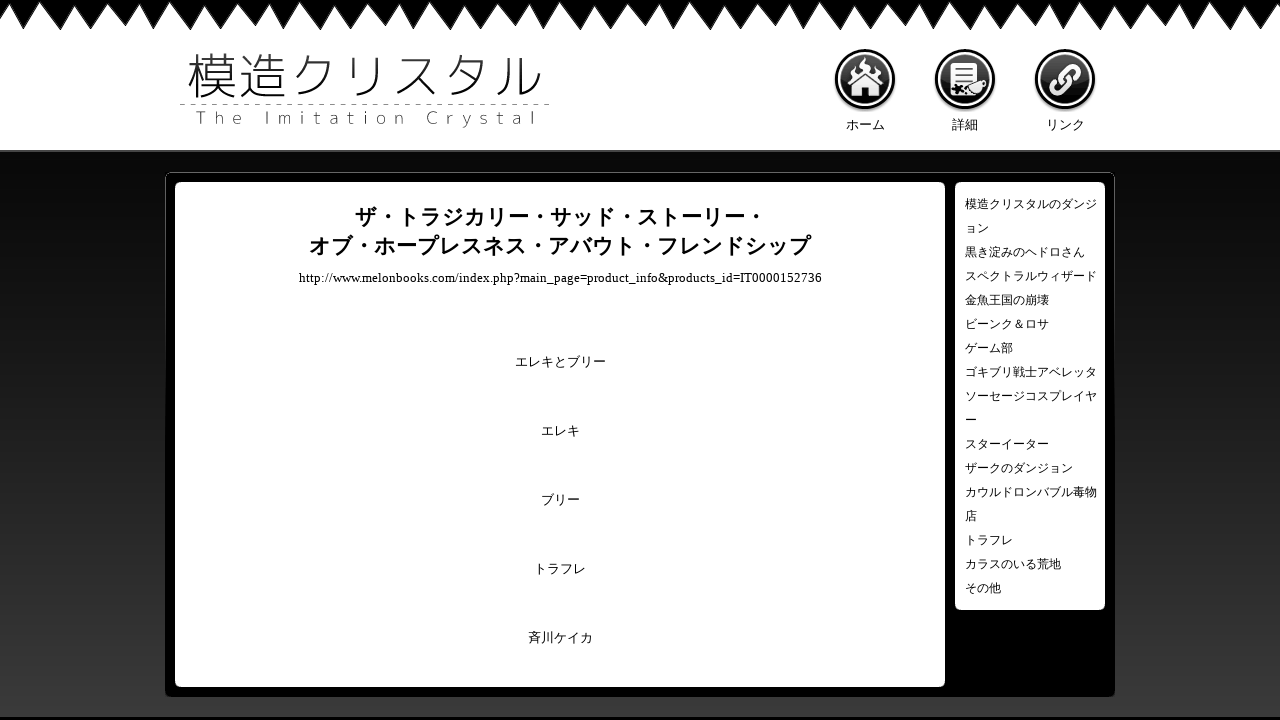

Network idle state reached for section #trafri
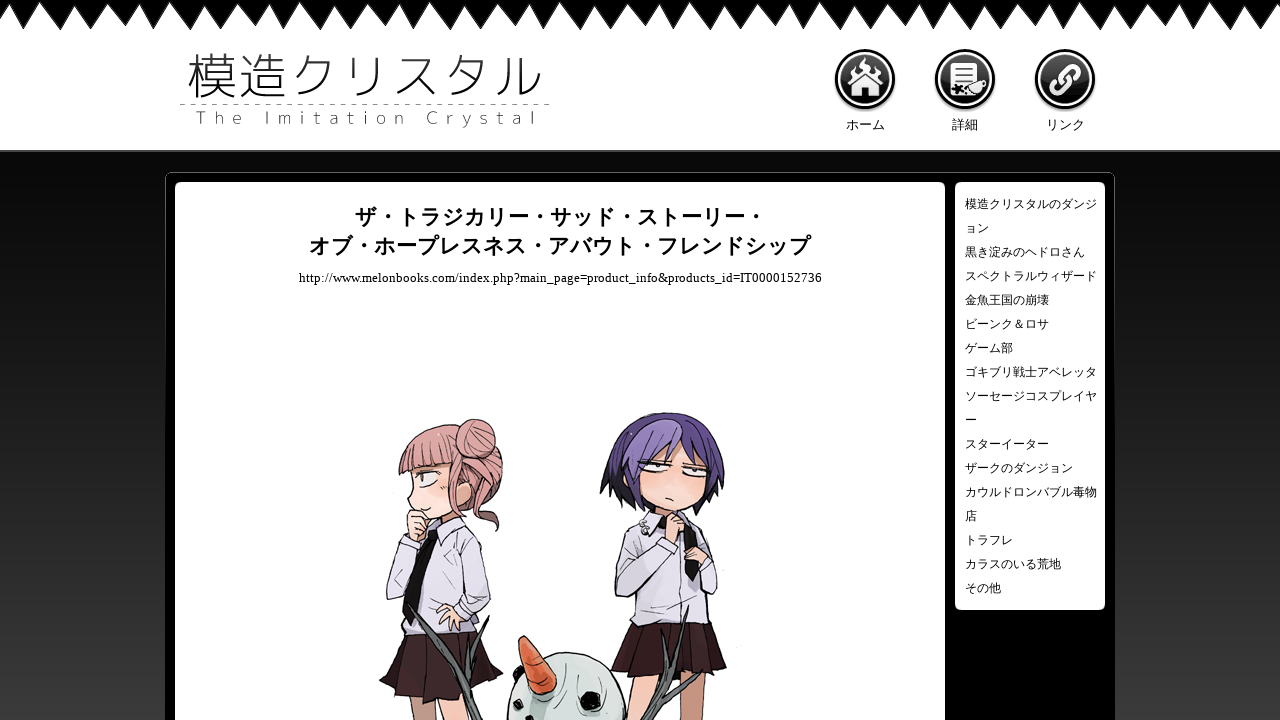

Images loaded on section #trafri
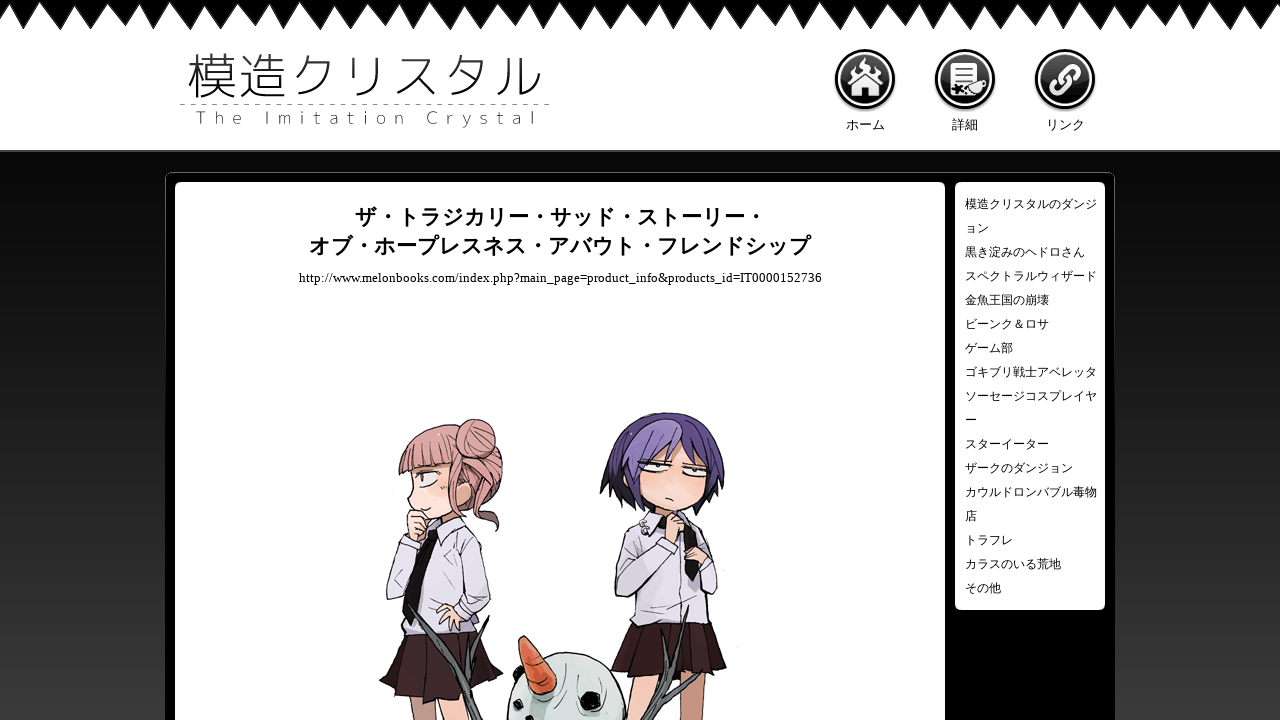

Navigated to mozocry.com section #sictic
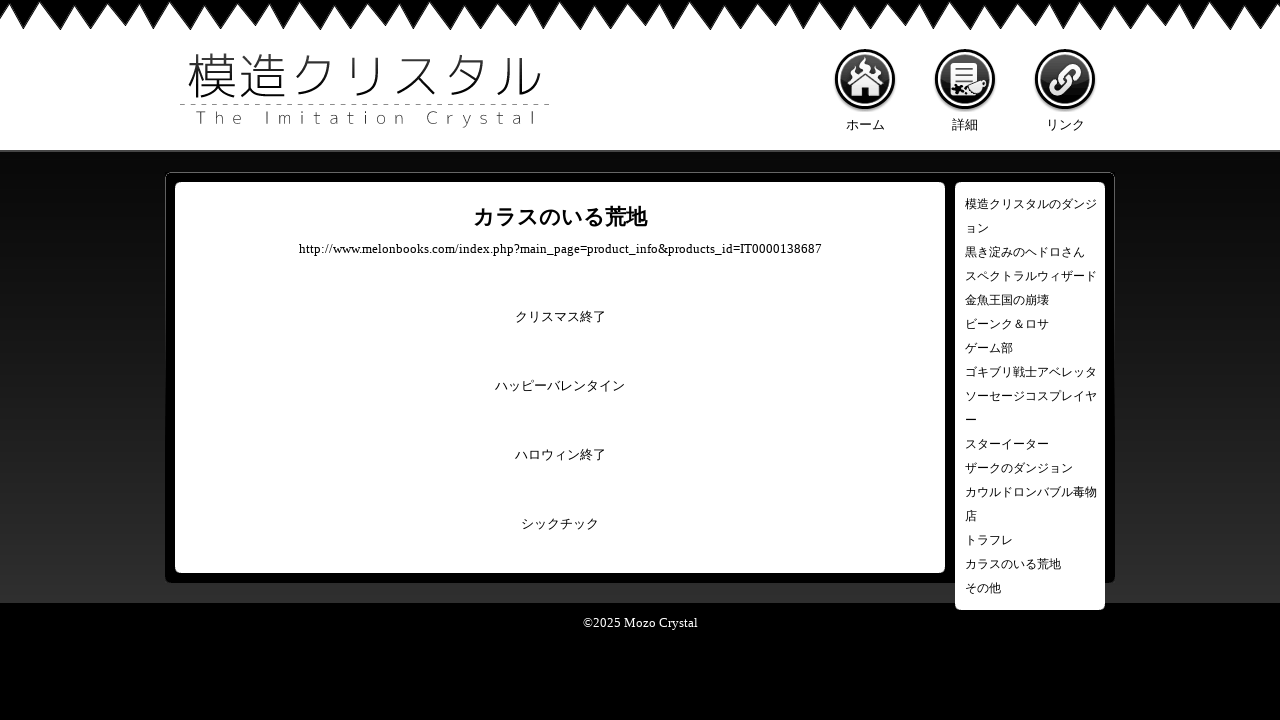

Network idle state reached for section #sictic
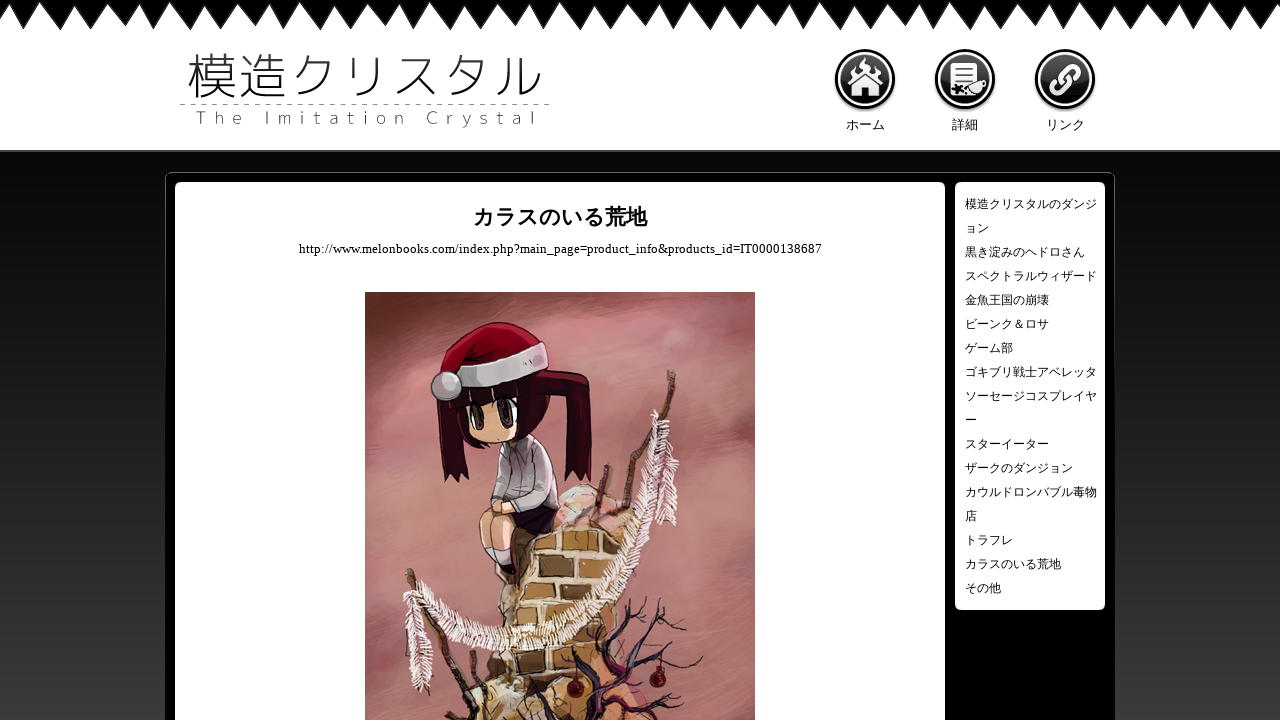

Images loaded on section #sictic
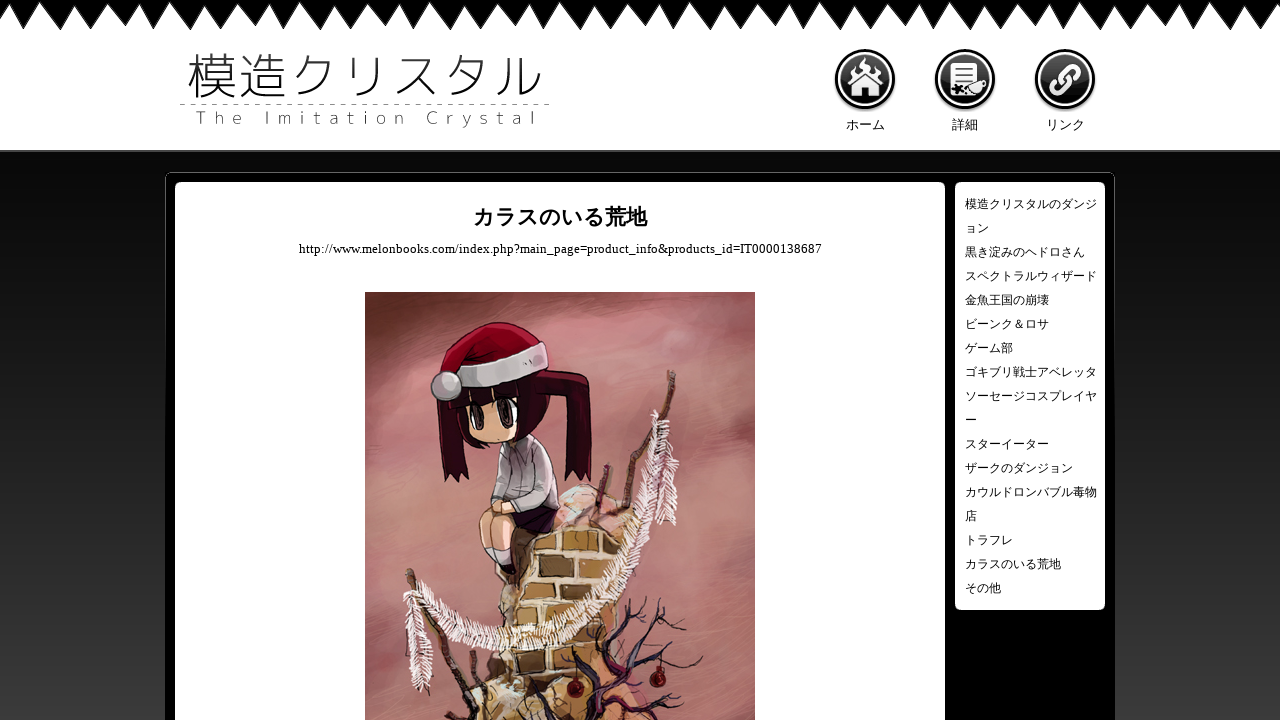

Navigated to mozocry.com section #etc
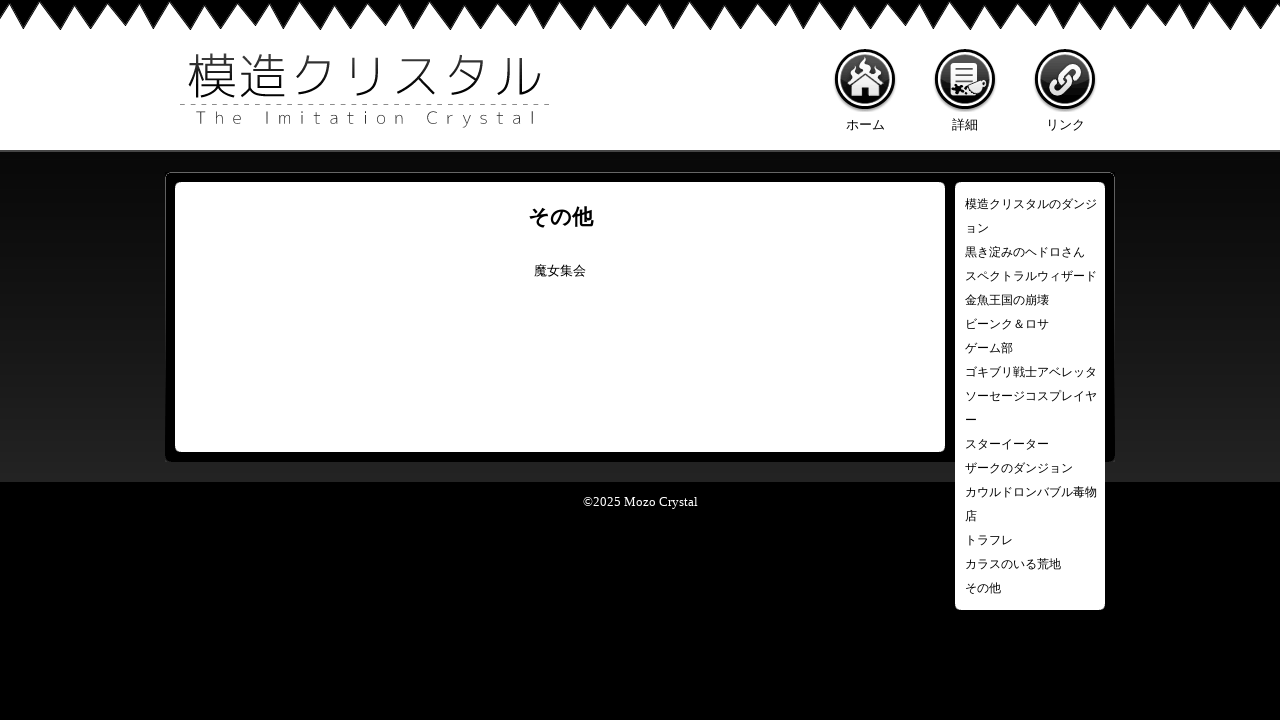

Network idle state reached for section #etc
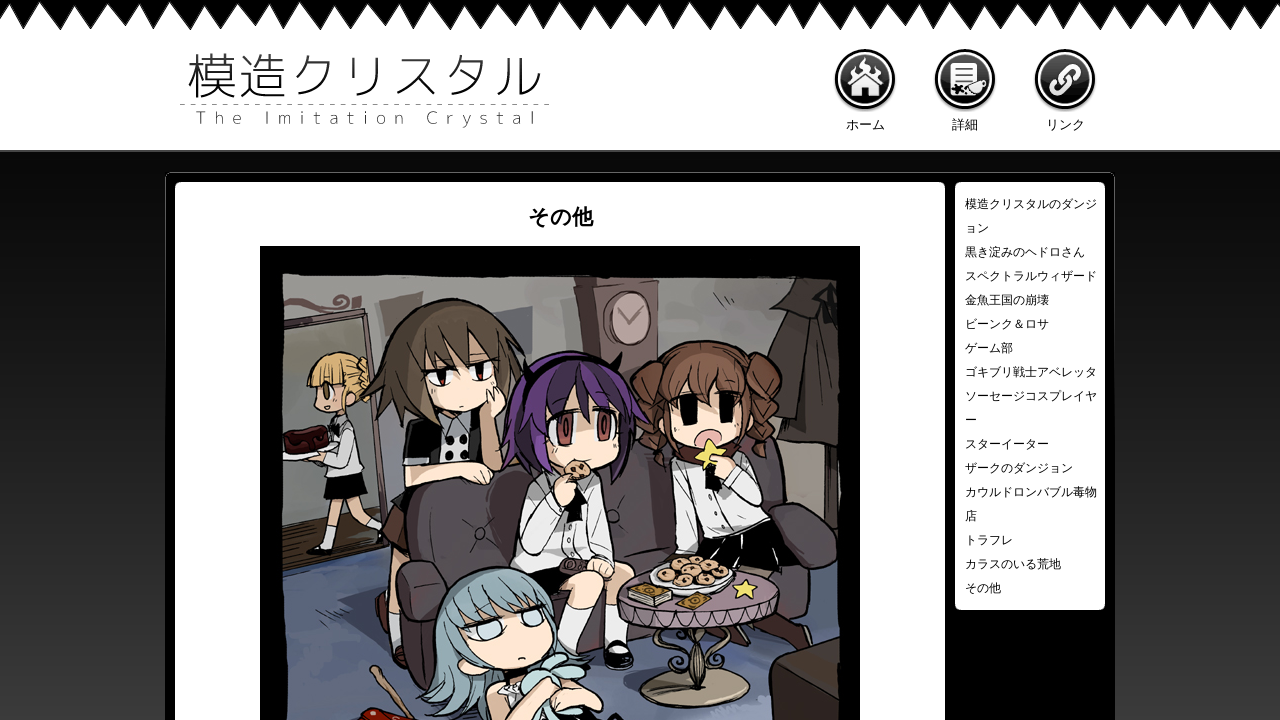

Images loaded on section #etc
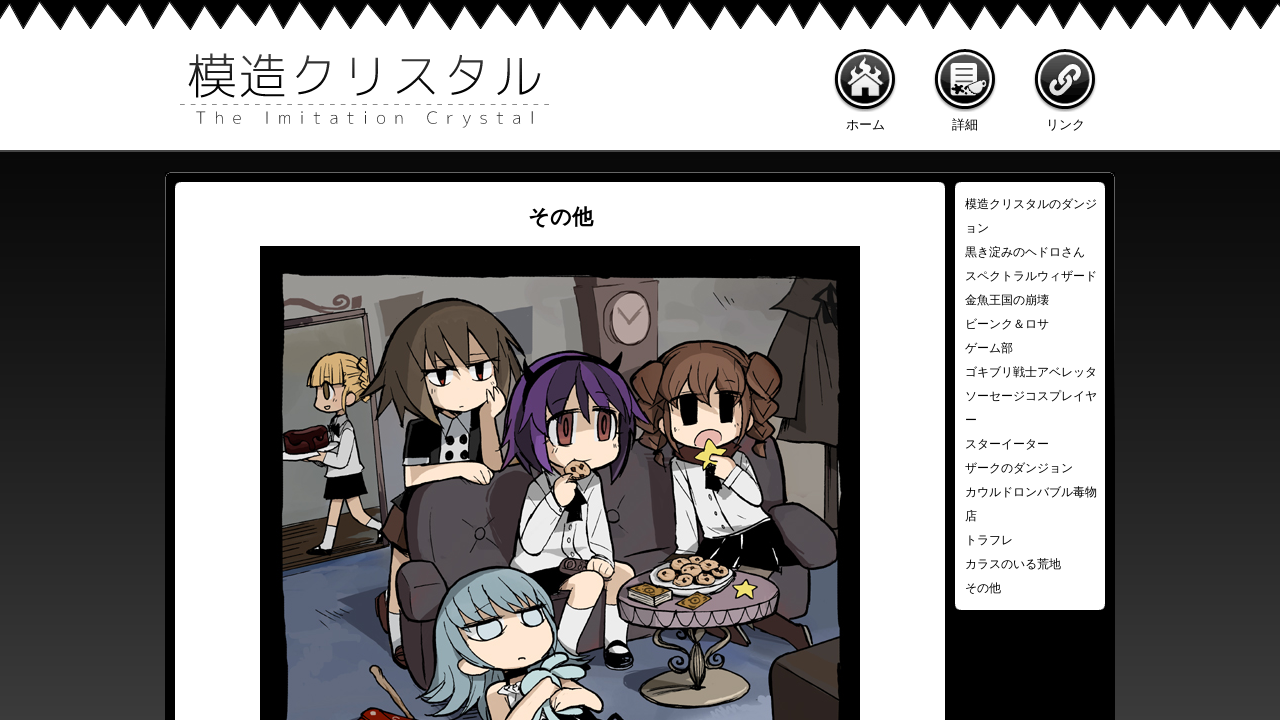

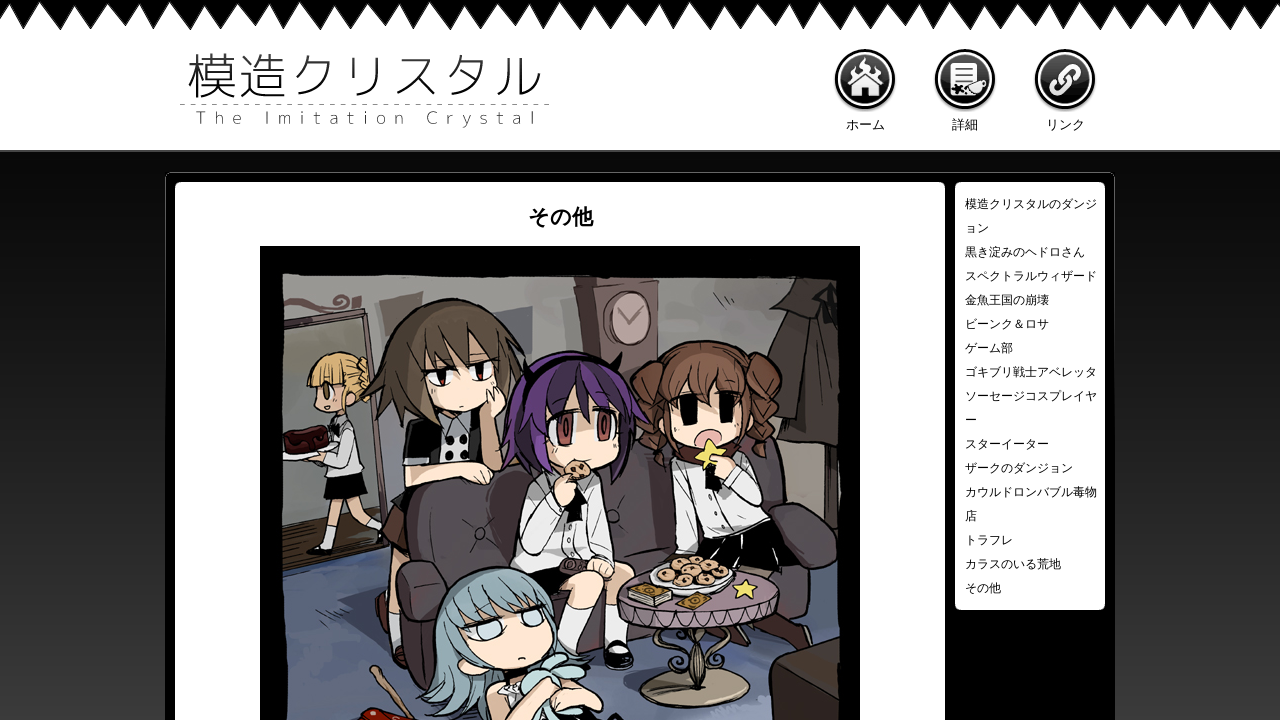